Tests that clicking the "Forgot Password" link navigates to the password reset page and verifies all form elements are displayed correctly

Starting URL: https://opensource-demo.orangehrmlive.com/web/index.php/auth/login

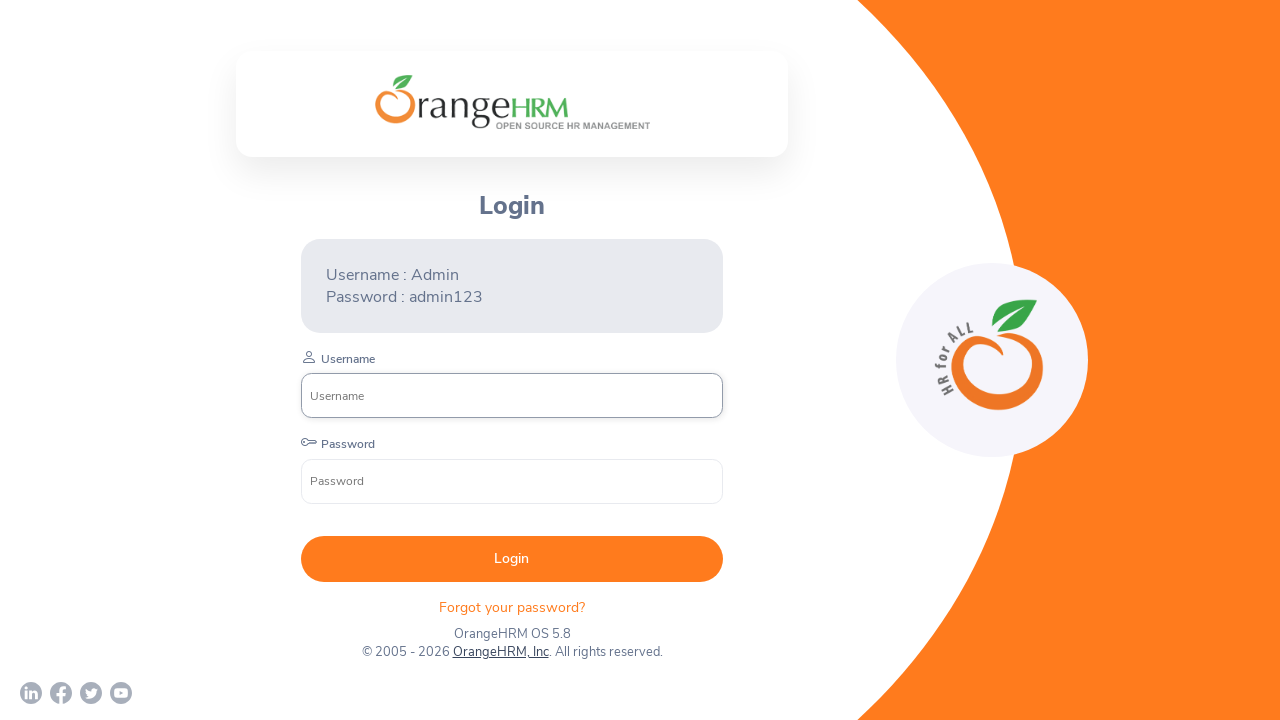

Clicked 'Forgot your password?' link at (512, 607) on xpath=//p[contains(@class,'login-forgot')]
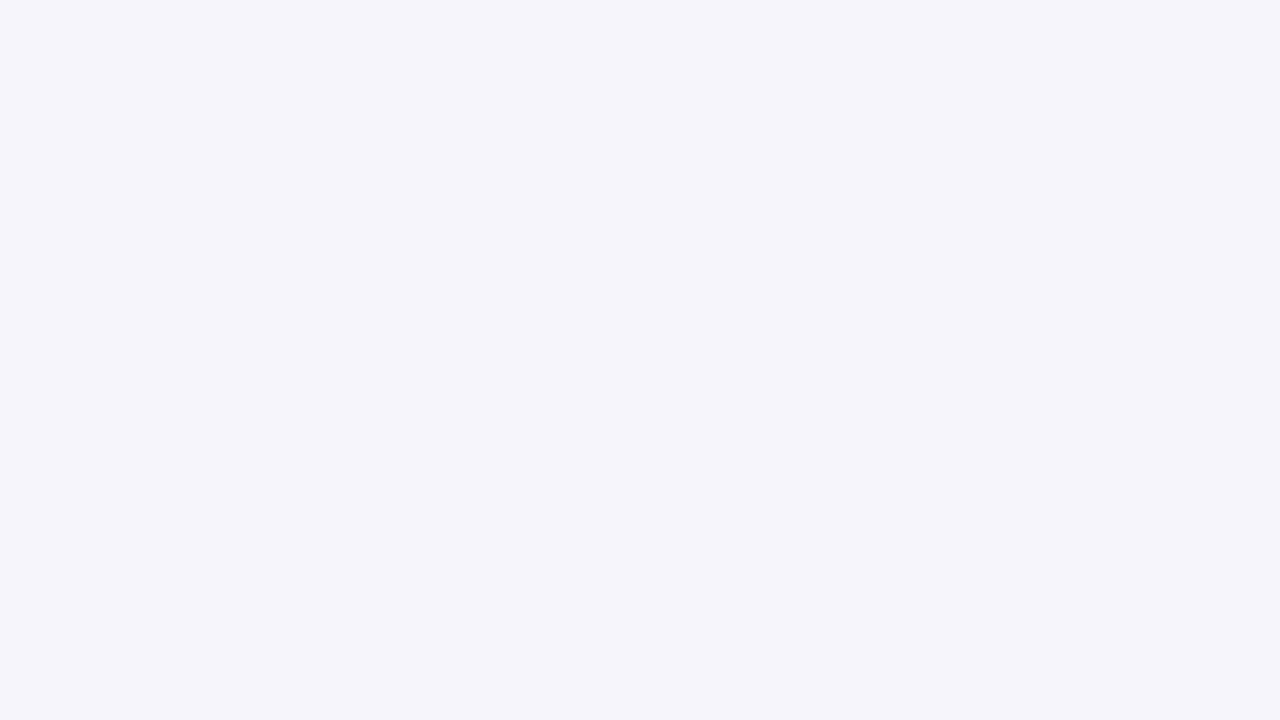

Password reset form title loaded
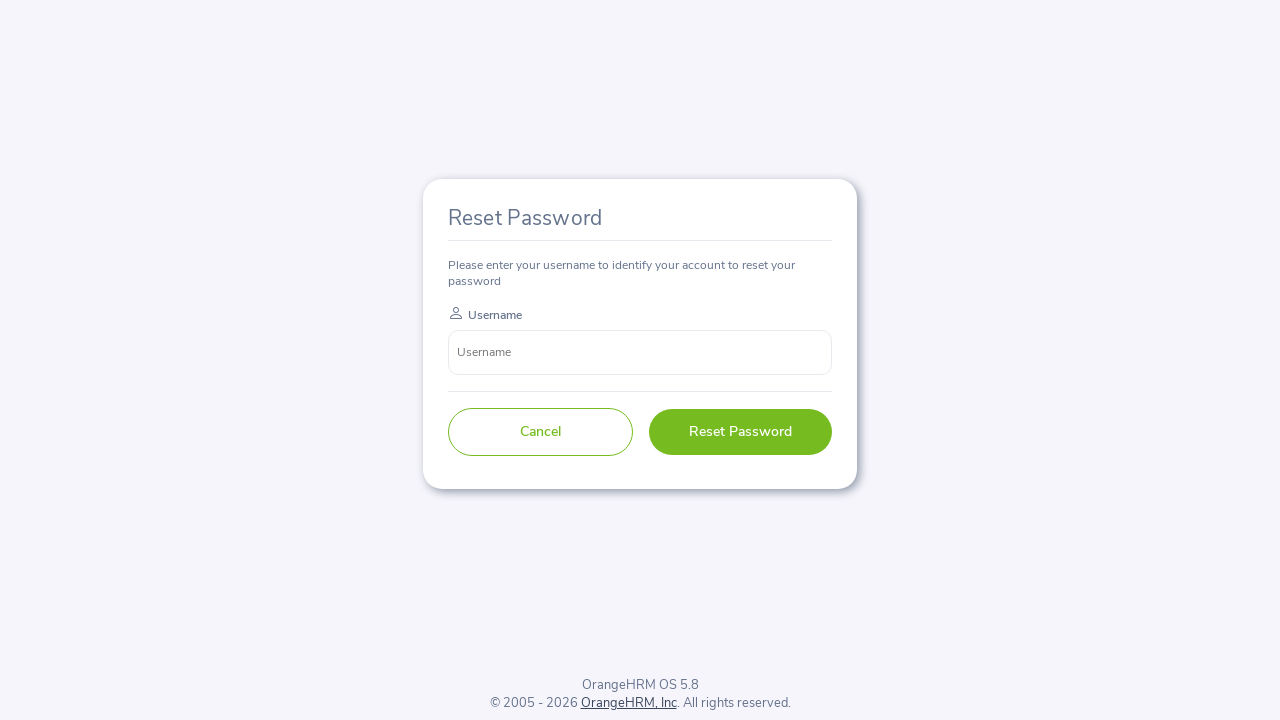

Username input field is visible on password reset form
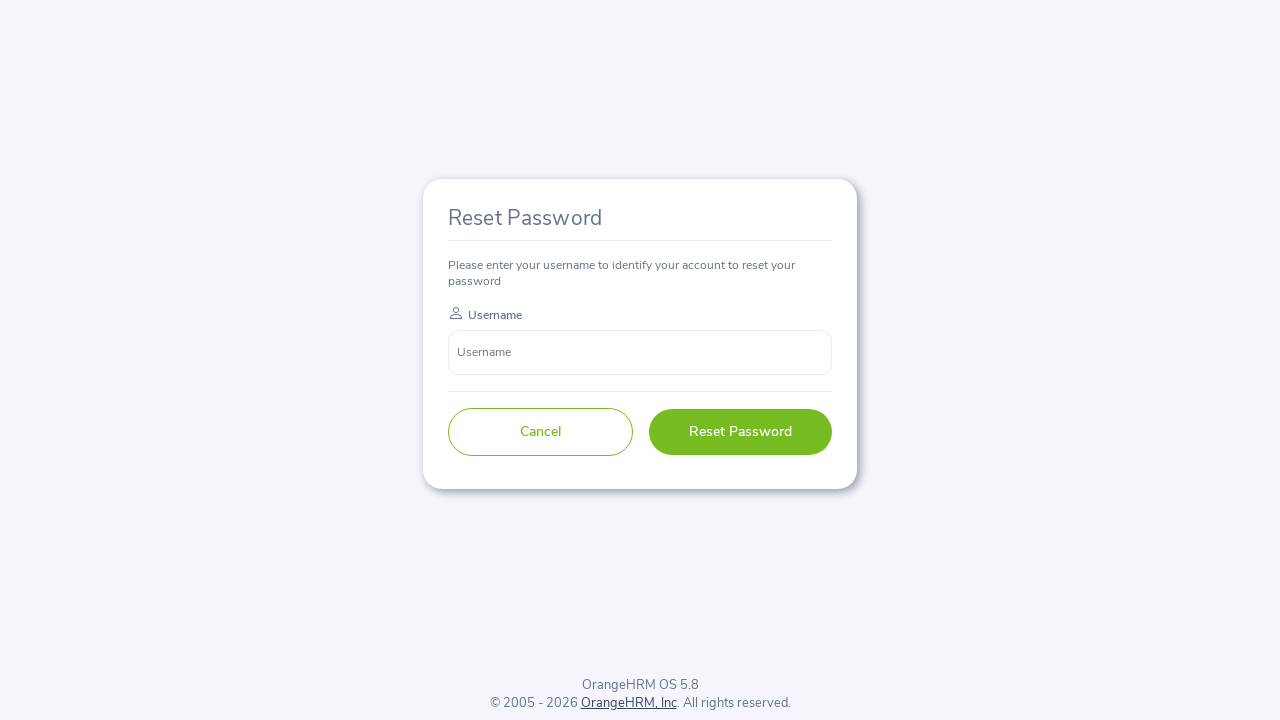

Cancel button is visible on password reset form
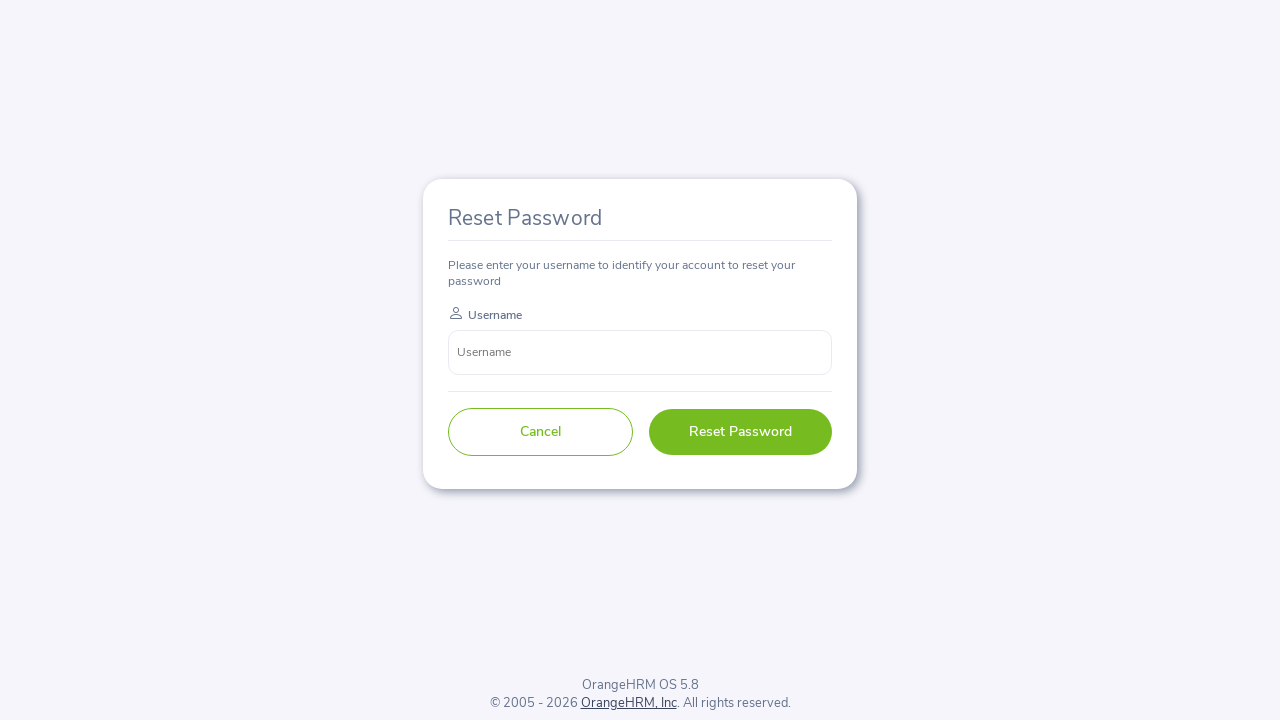

Reset password submit button is visible on password reset form
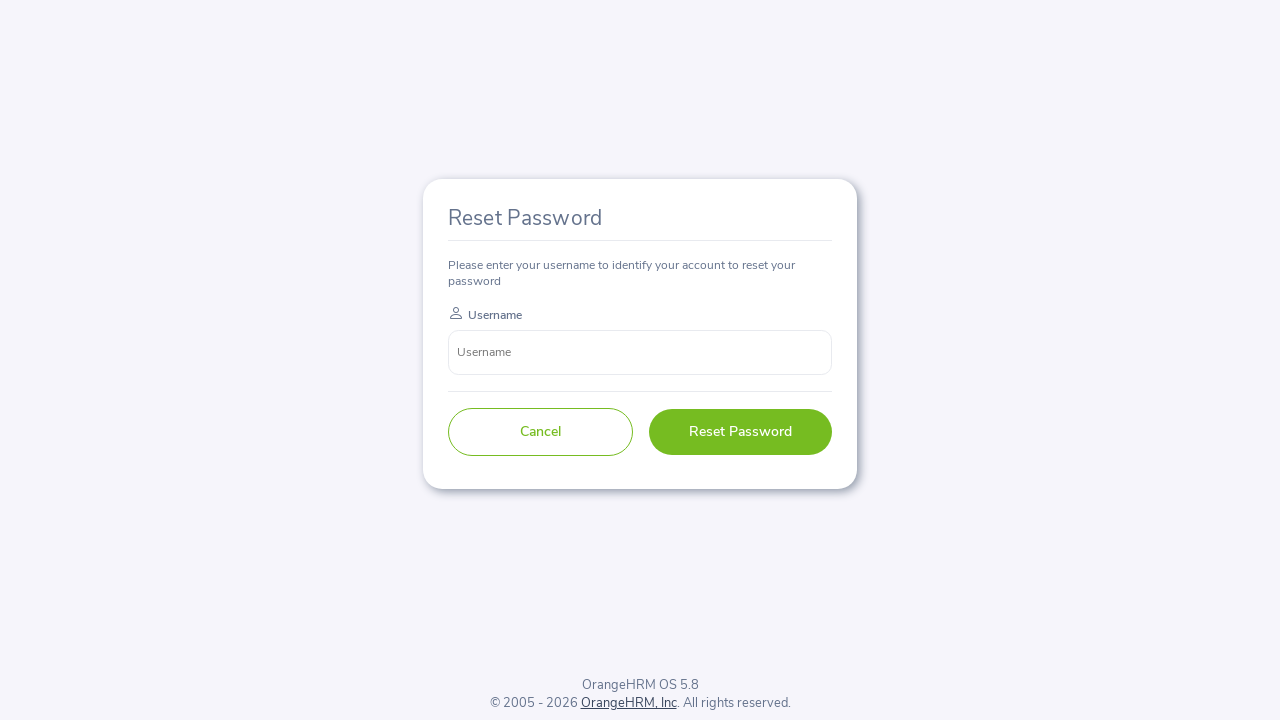

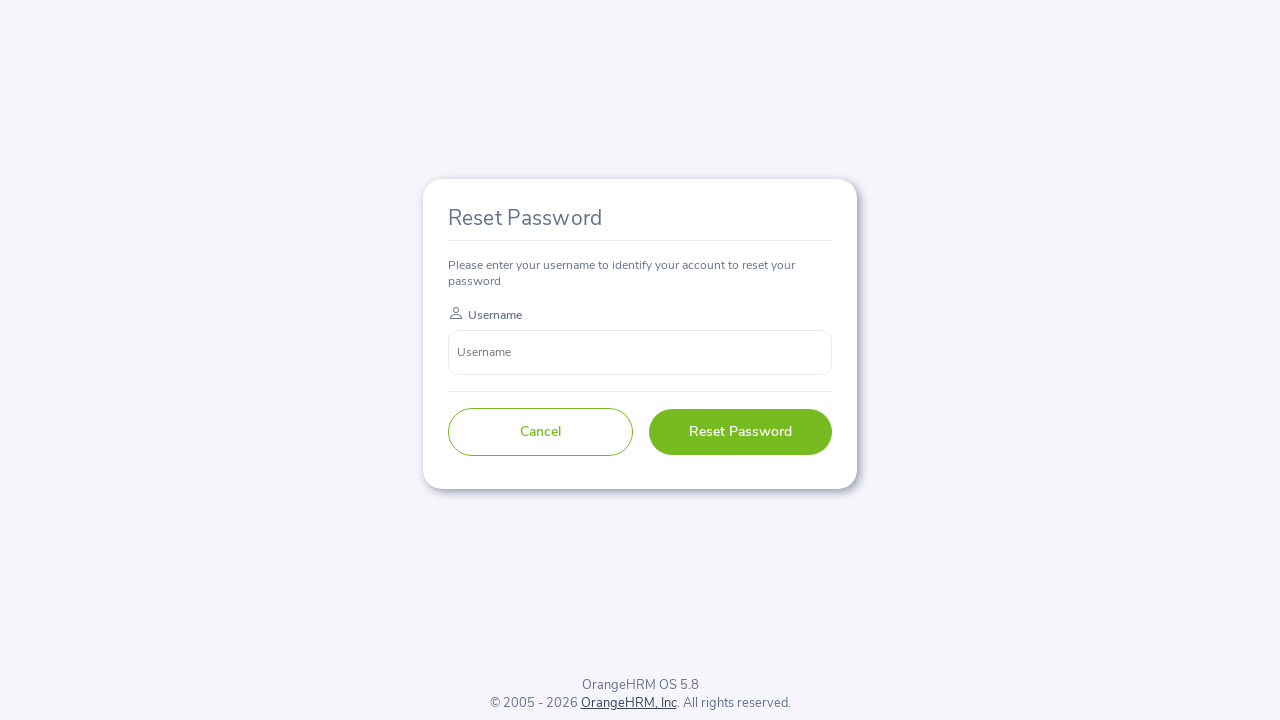